Tests new tab handling by clicking a link that opens in a new tab, switching to the new tab, verifying content, closing it, and switching back to original tab

Starting URL: https://demoqa.com/links

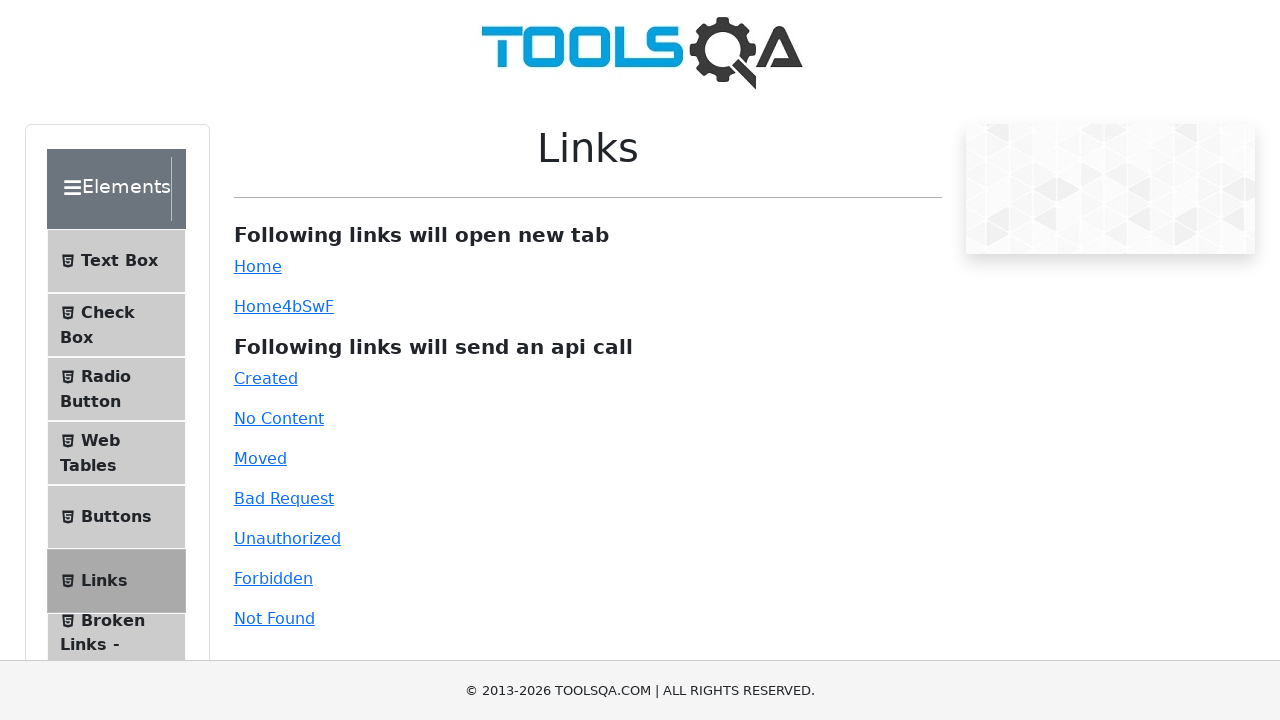

Clicked link that opens in new tab and captured new page at (258, 266) on #simpleLink
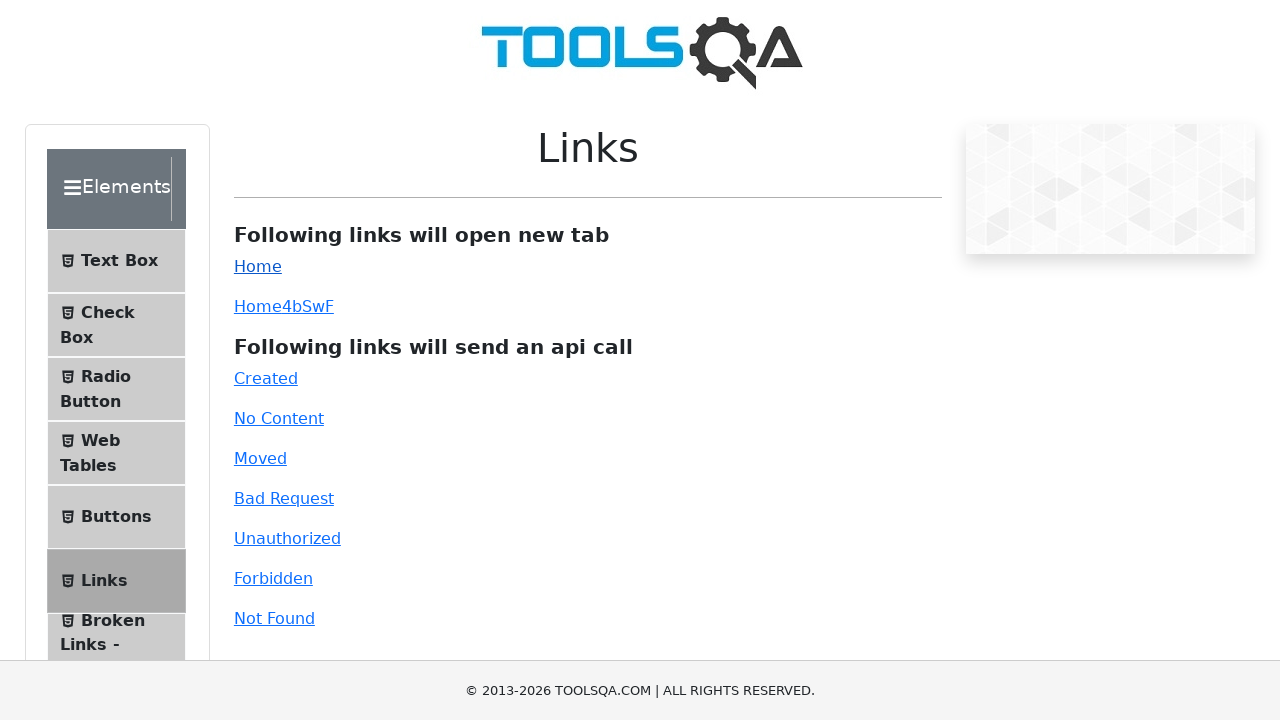

Retrieved new tab/page object
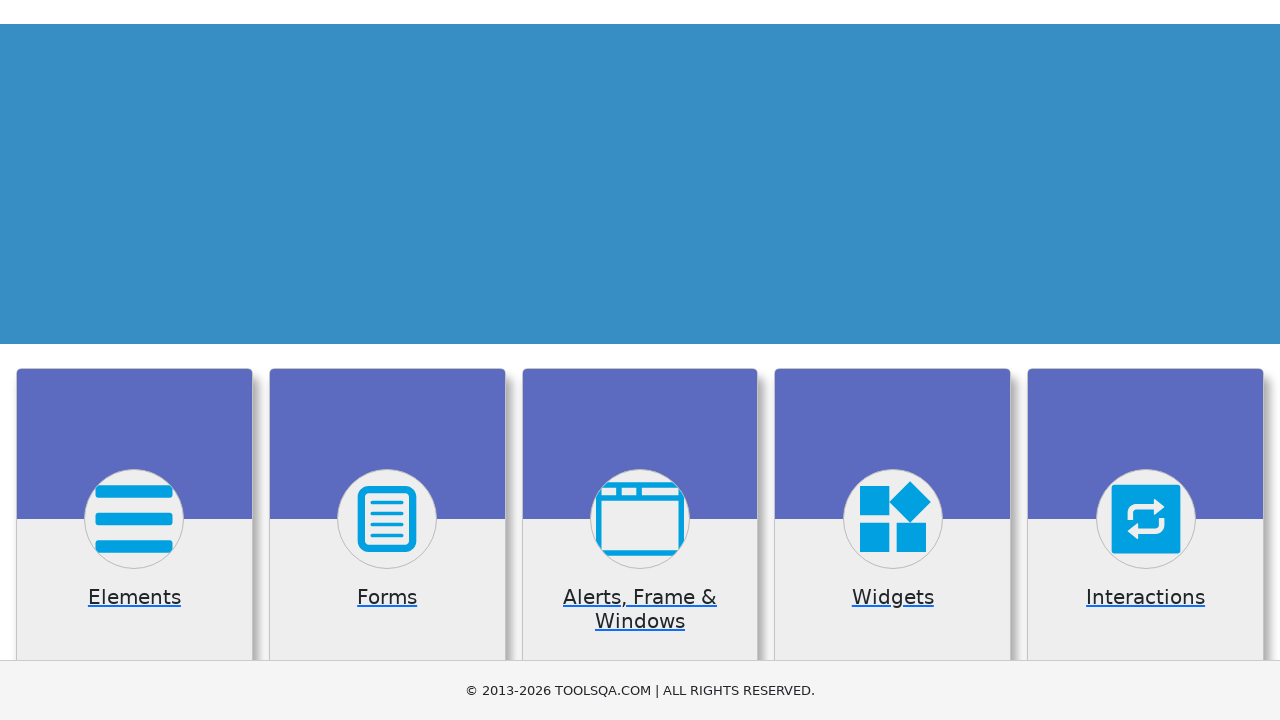

New tab finished loading
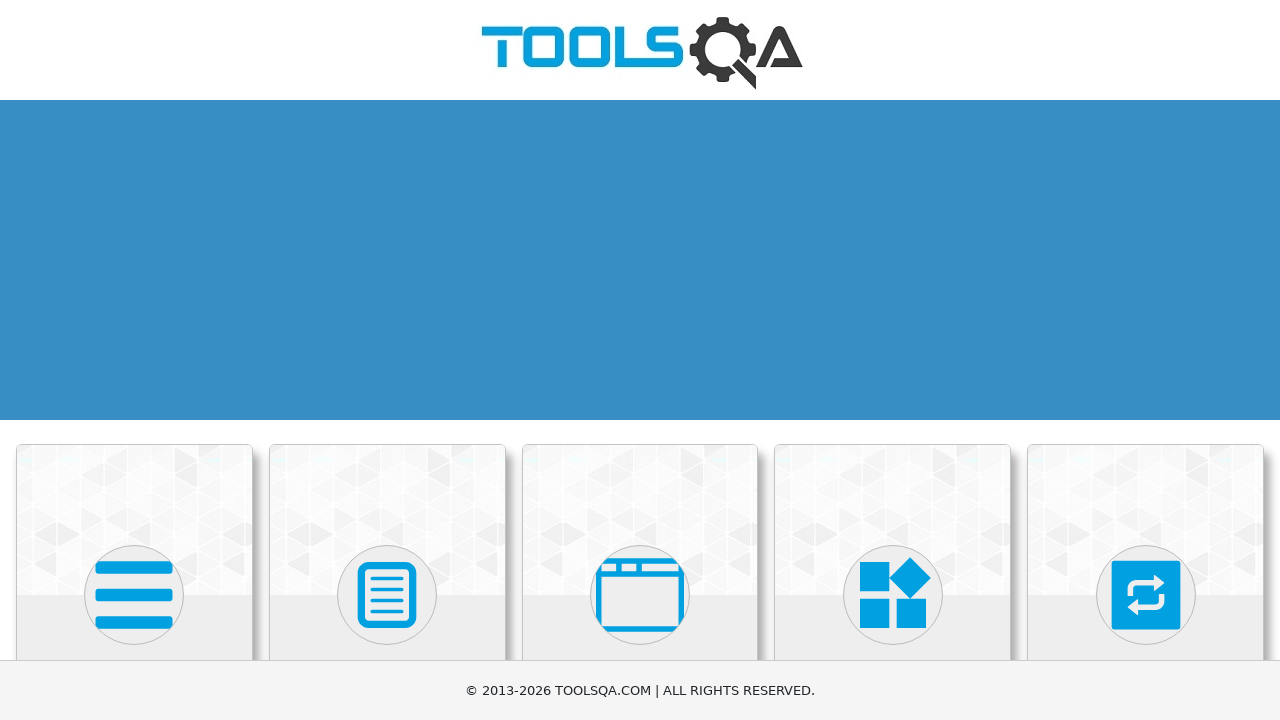

Verified banner image is visible on new tab
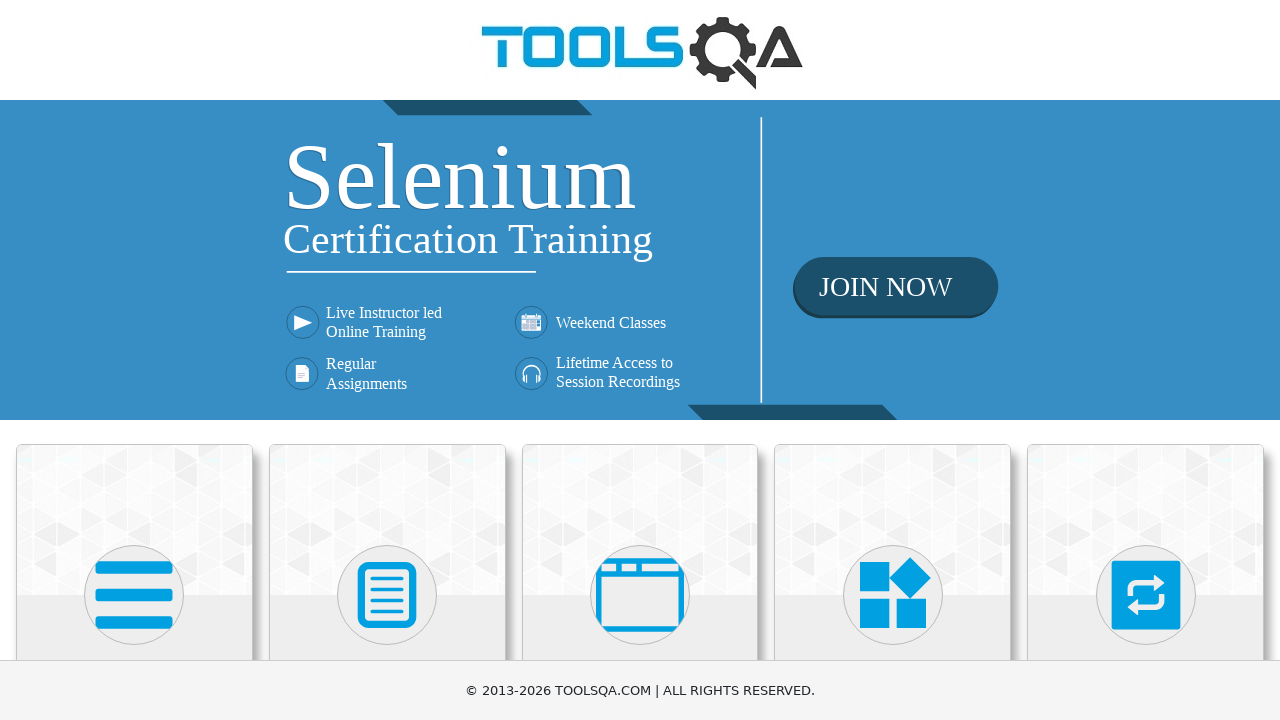

Assertion passed: banner image is visible
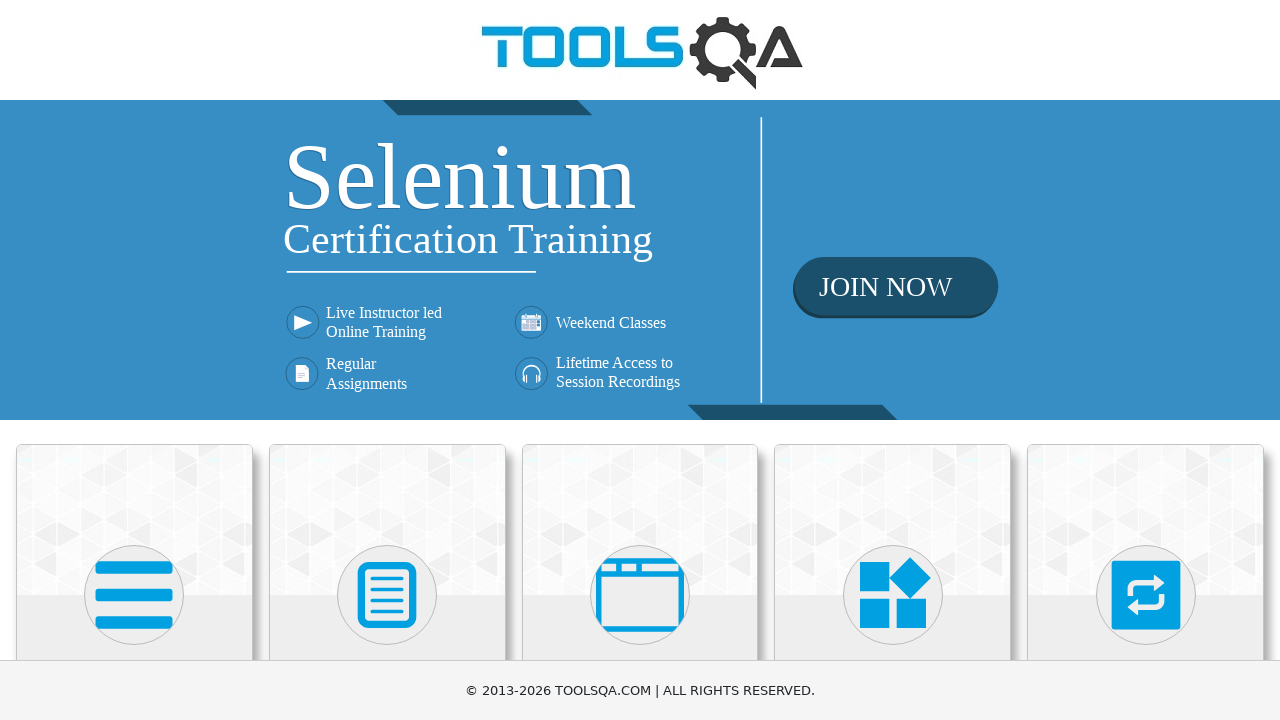

Closed new tab and returned to original tab
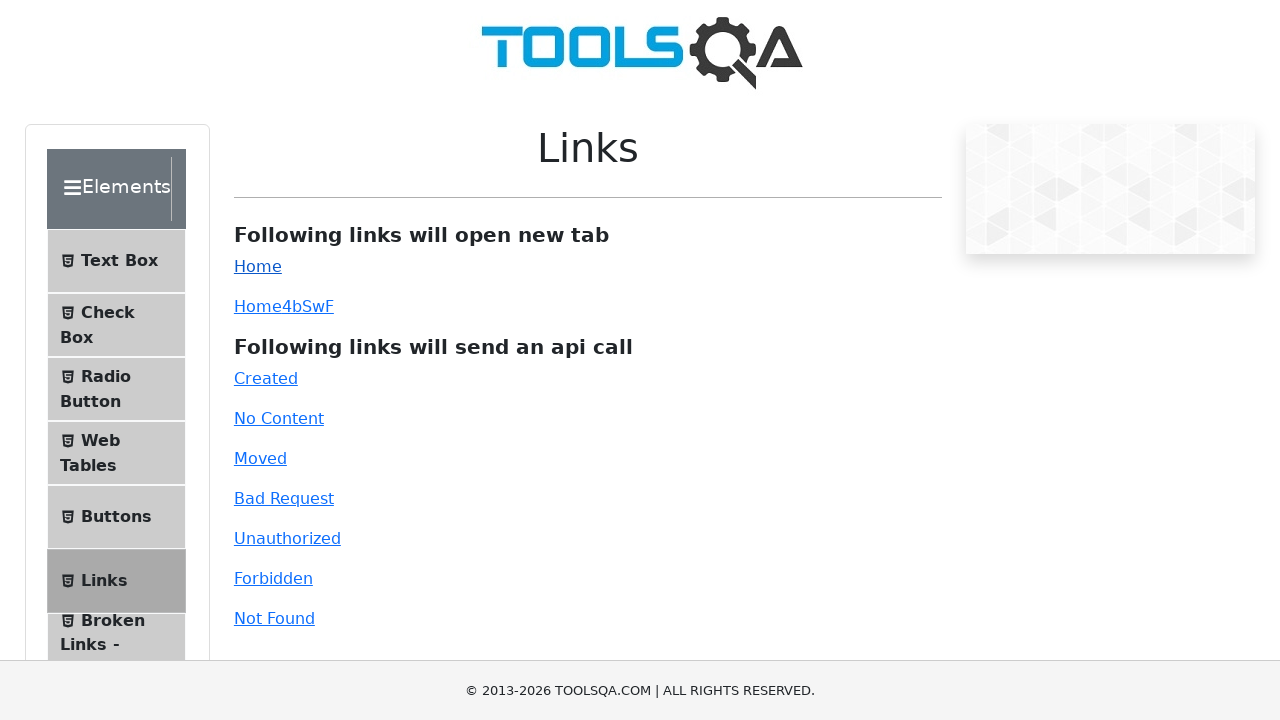

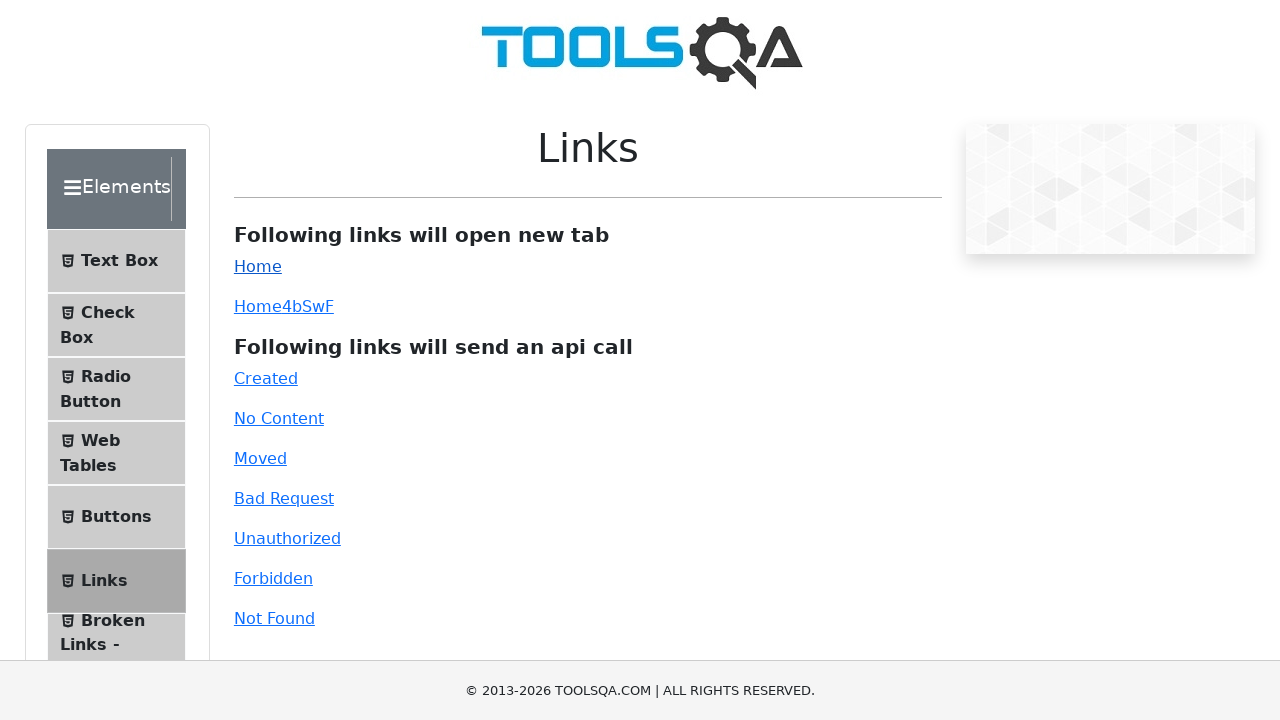